Tests that clicking the 301 status code link navigates to a page confirming a 301 status code was returned

Starting URL: https://the-internet.herokuapp.com/status_codes

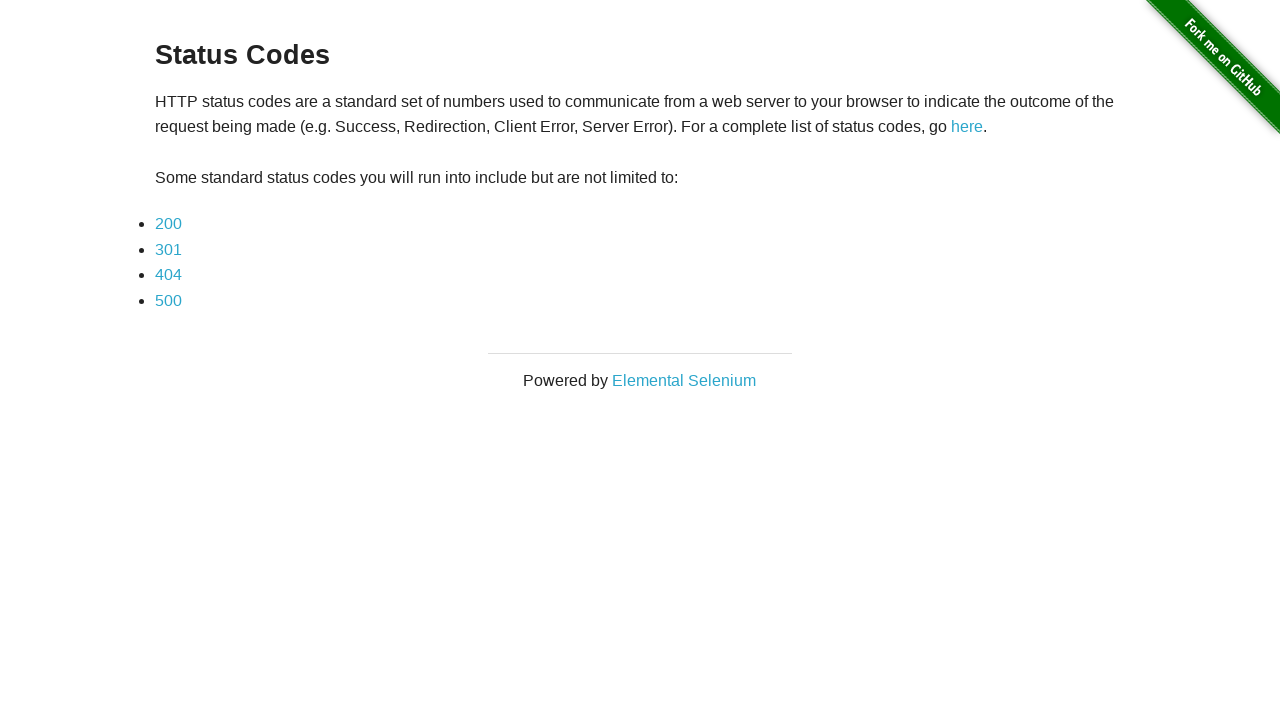

Clicked on the 301 status code link at (168, 249) on a[href='status_codes/301']
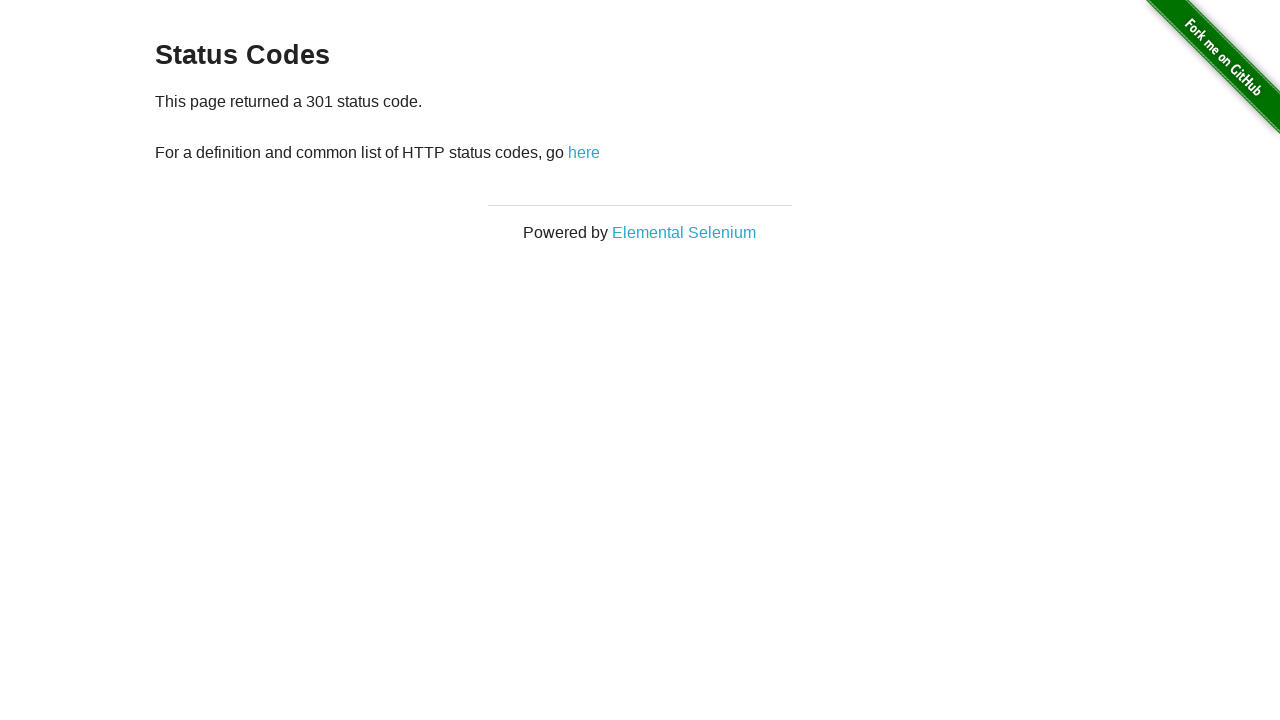

Verified page loaded with 301 status code message
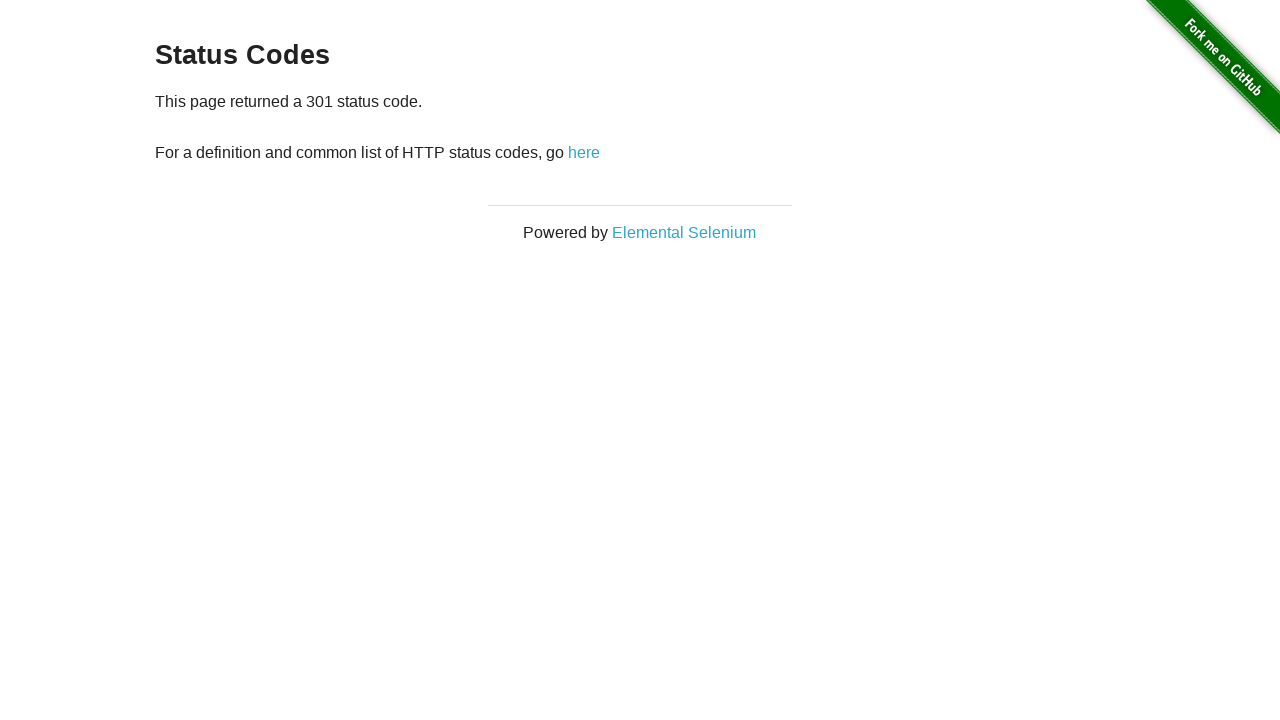

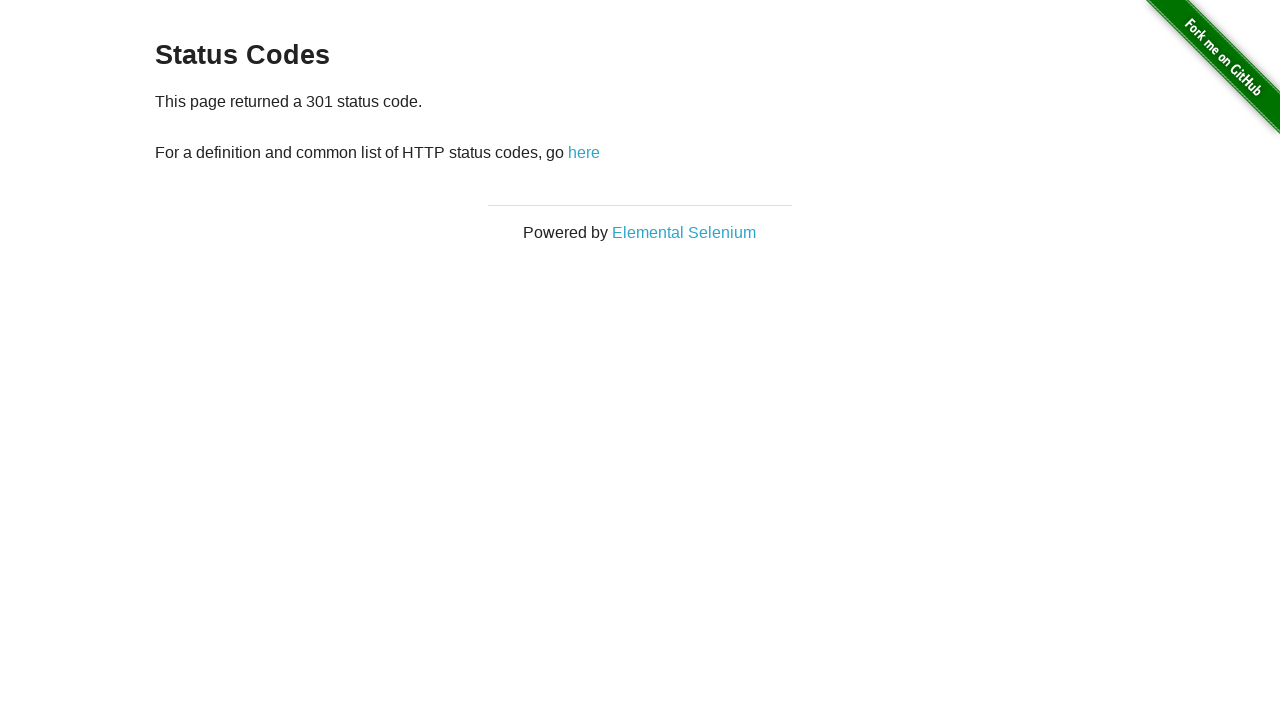